Tests AJAX functionality by clicking a button and waiting for a dynamically loaded success message to appear on the page.

Starting URL: http://www.uitestingplayground.com/ajax

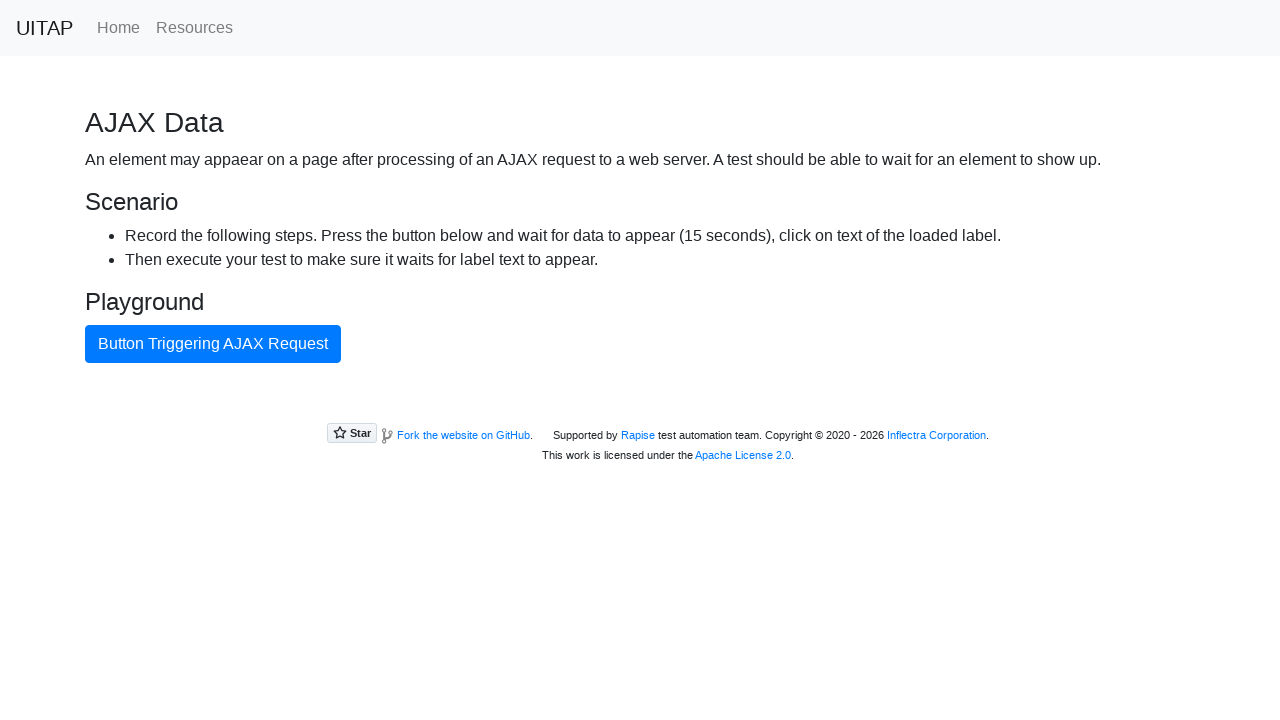

Clicked the AJAX button to trigger asynchronous request at (213, 344) on #ajaxButton
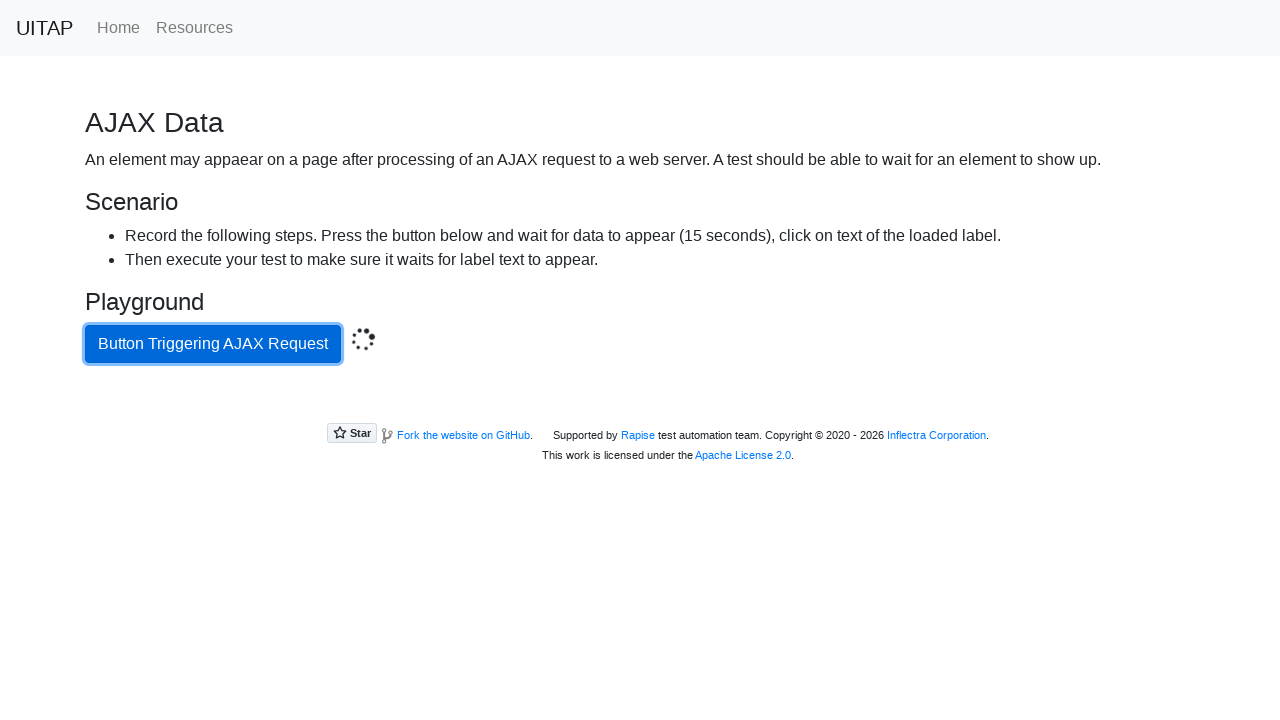

Success message appeared after AJAX response (20 second timeout)
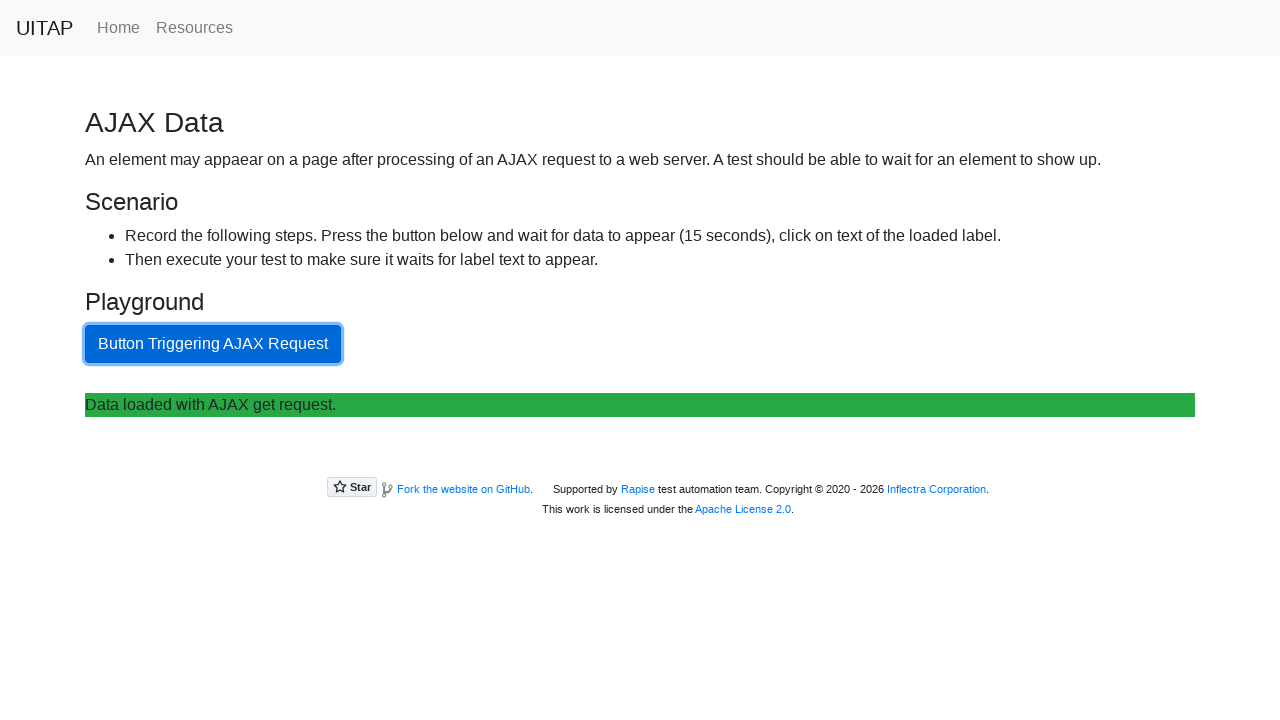

Retrieved success message text: 'Data loaded with AJAX get request.'
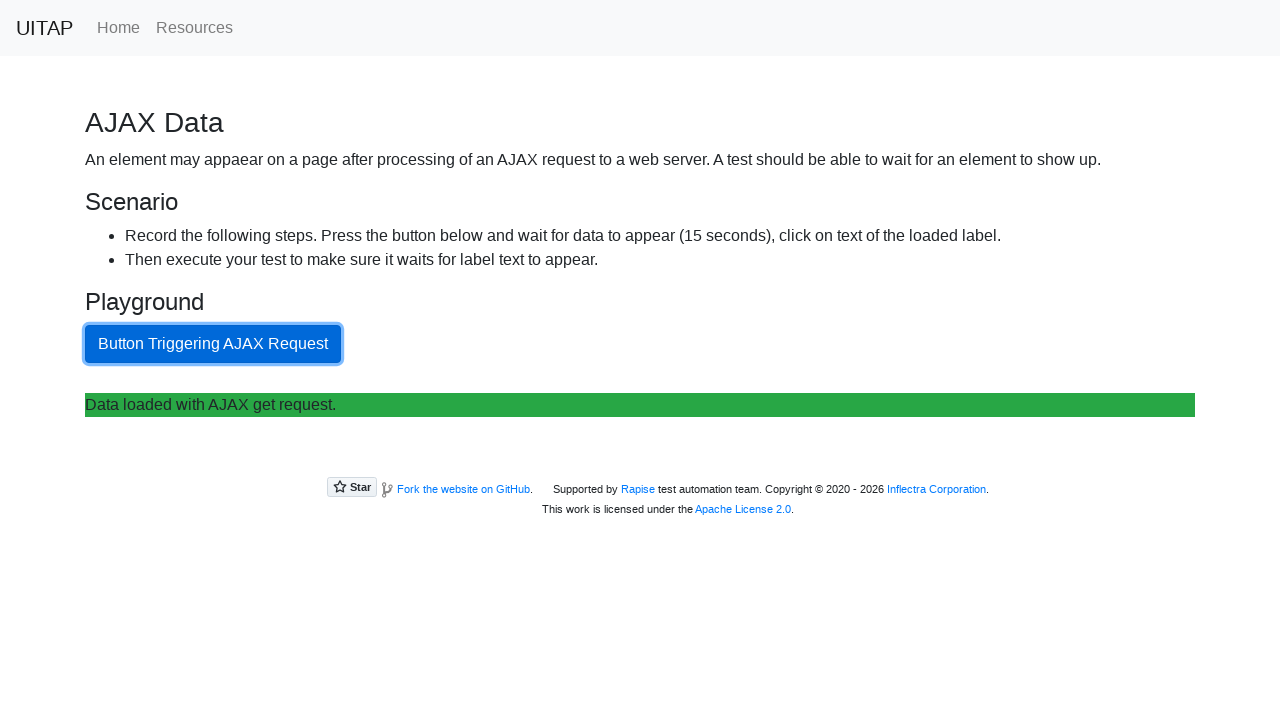

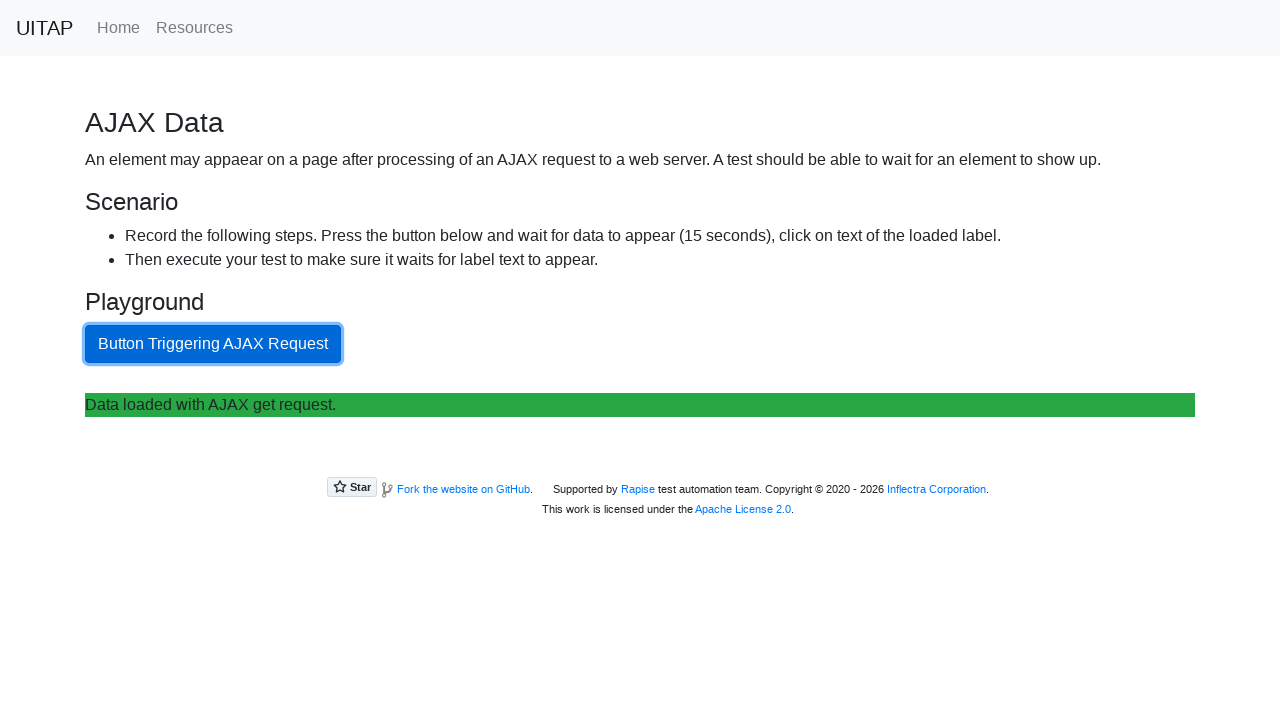